Tests browser tab handling by clicking a button that opens a new tab, switching to it, and verifying content in the new tab

Starting URL: https://demoqa.com/browser-windows

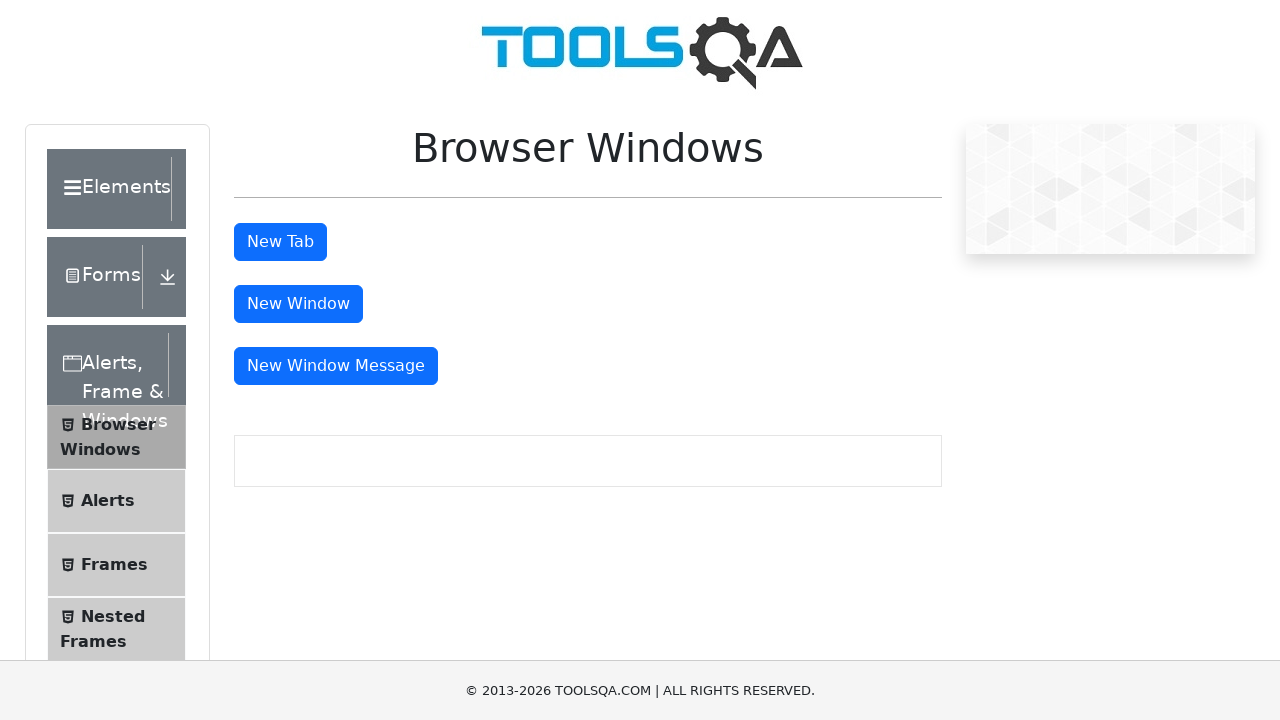

Clicked button to open new tab at (280, 242) on #tabButton
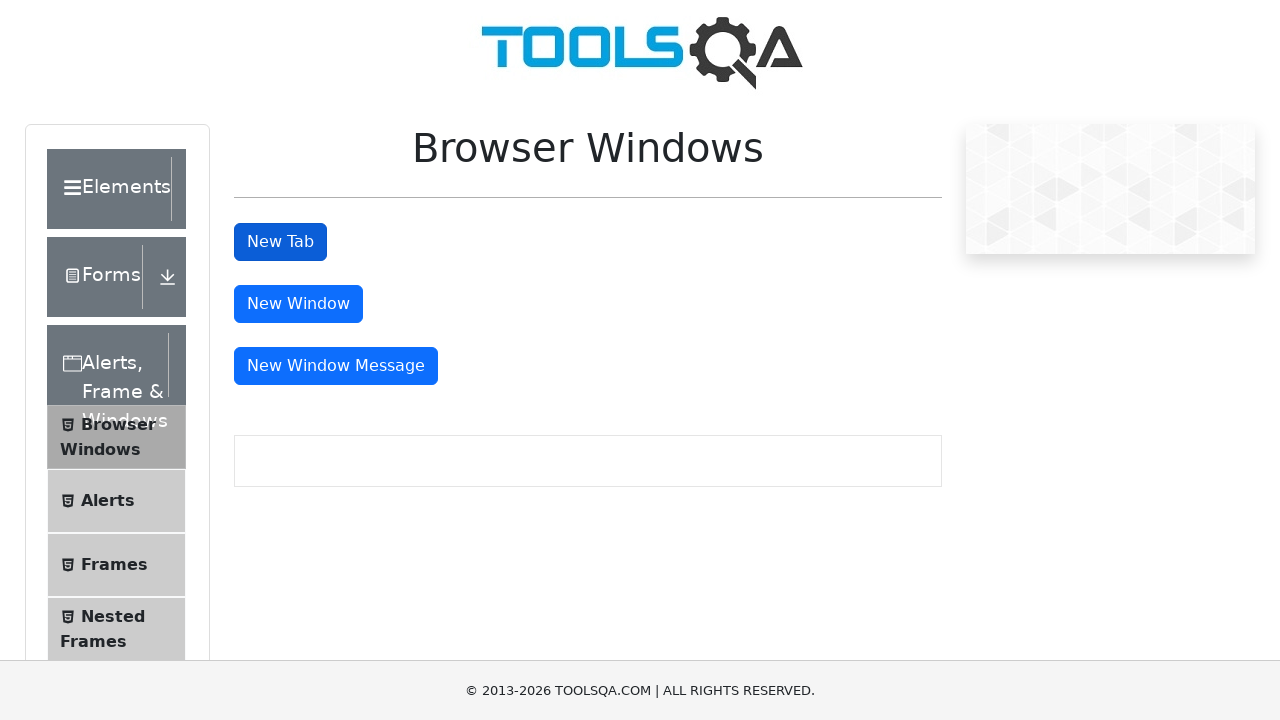

New tab opened and captured
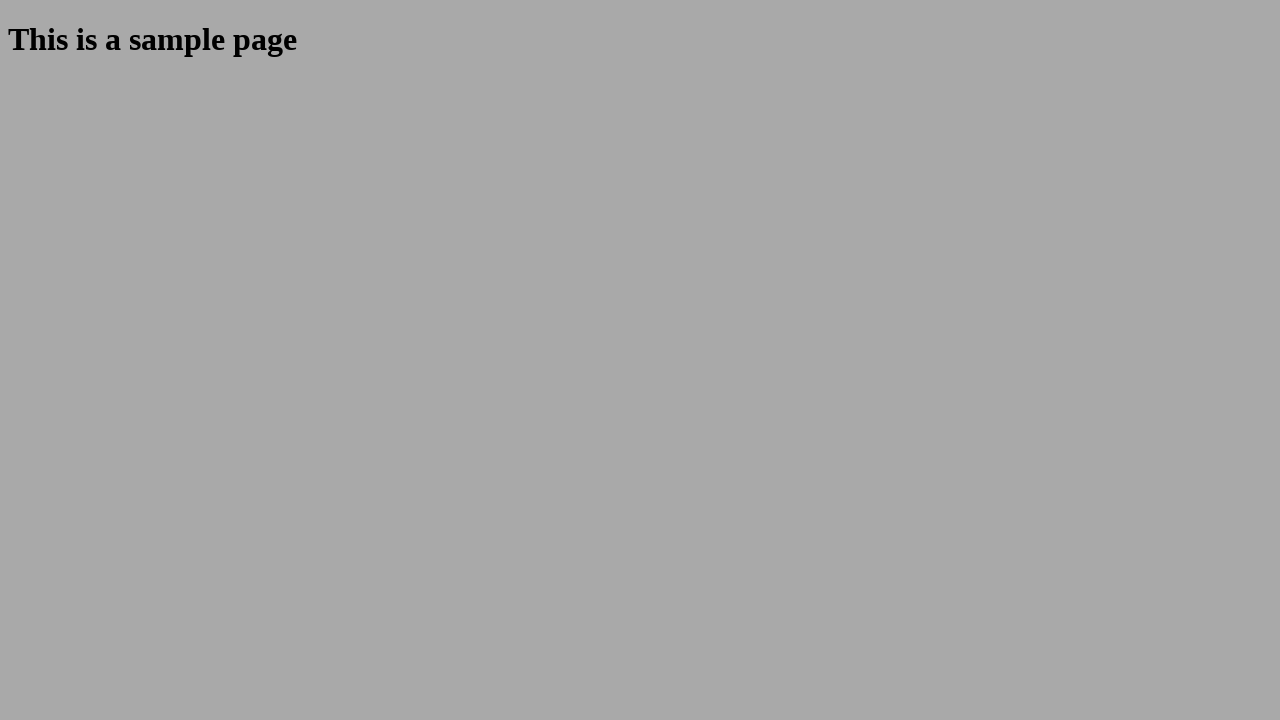

New tab page load state completed
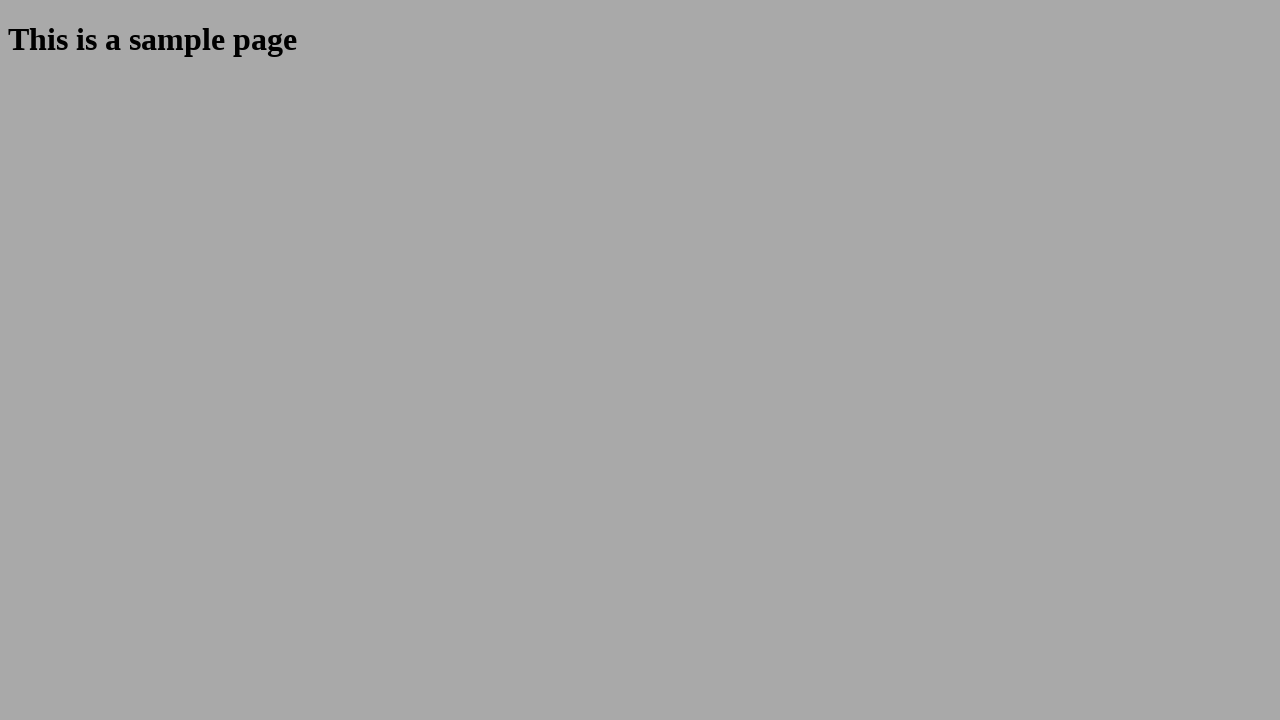

Located sample heading element in new tab
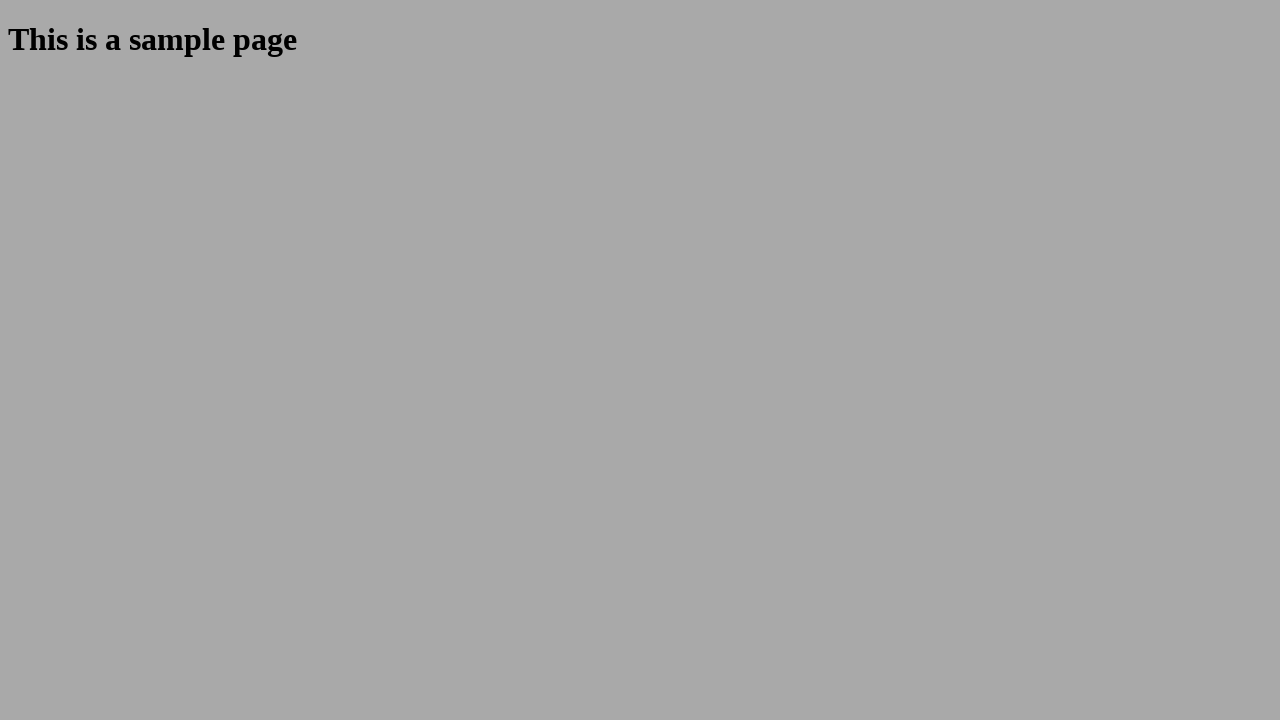

Sample heading element is ready and visible
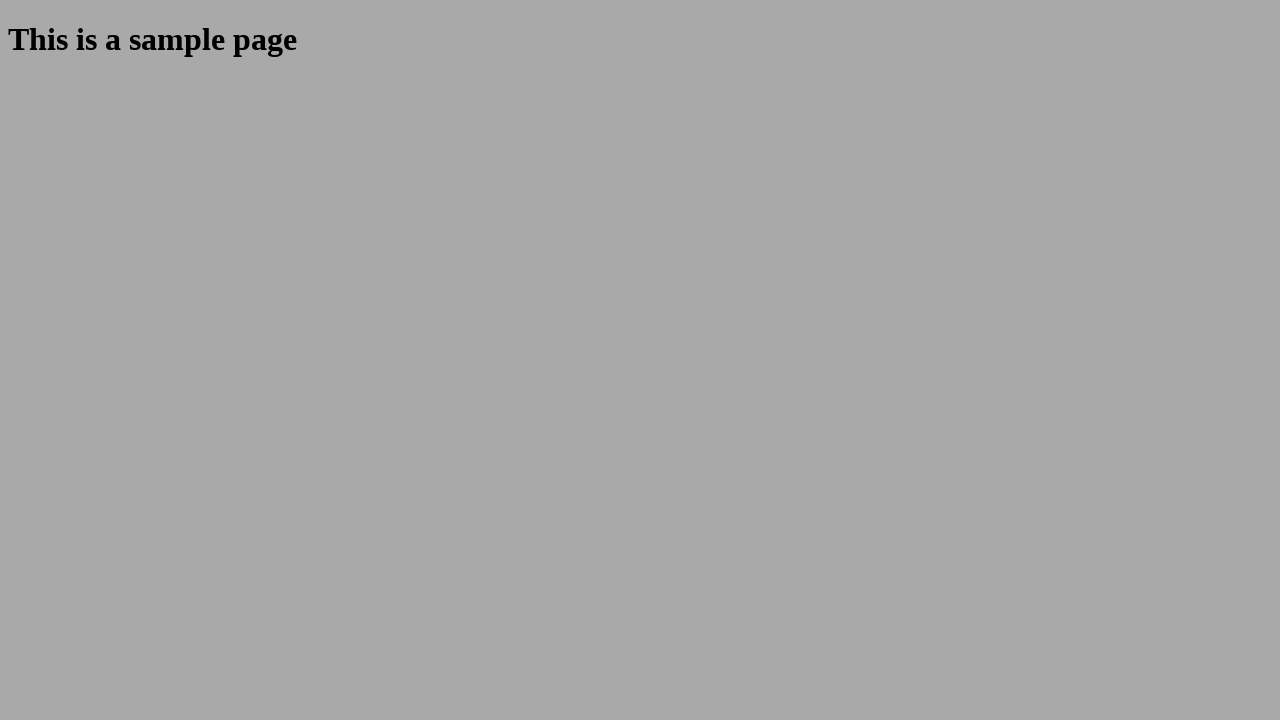

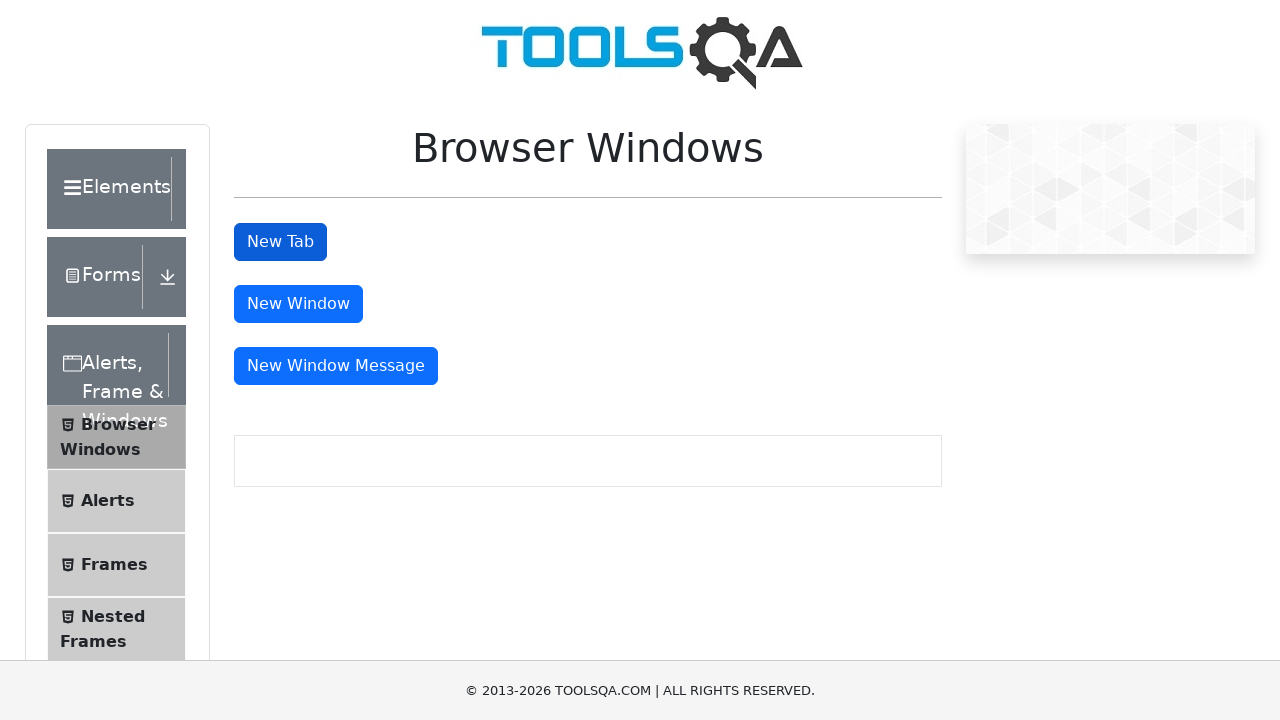